Tests that entering a number that is too big (105) and clicking the result button displays an error message indicating the number is too big

Starting URL: https://kristinek.github.io/site/tasks/enter_a_number

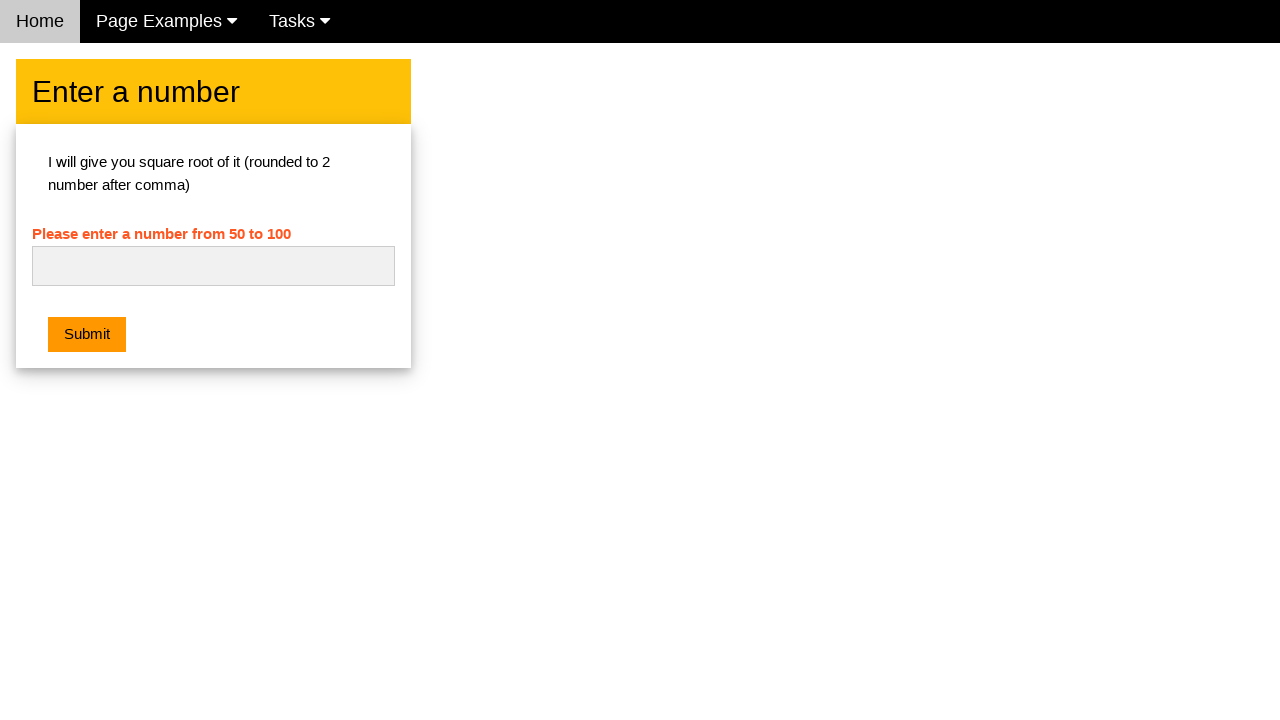

Cleared the number input field on #numb
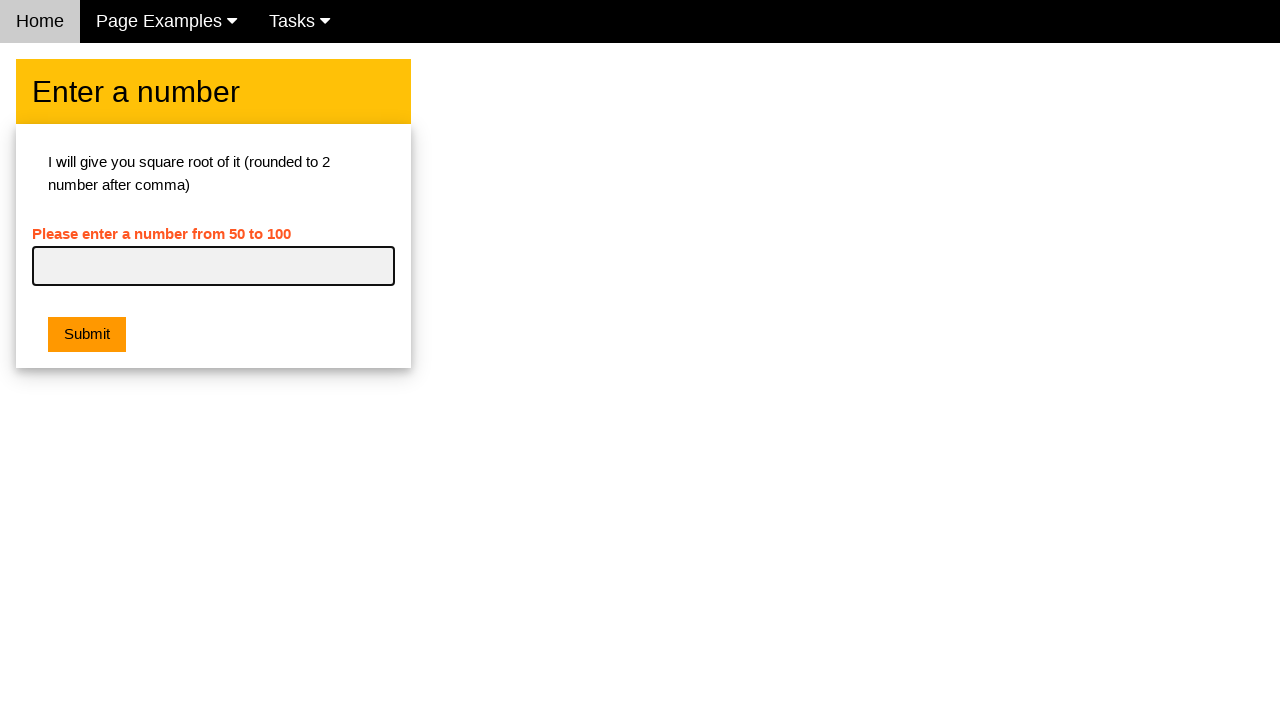

Entered number 105 (too big) into the input field on #numb
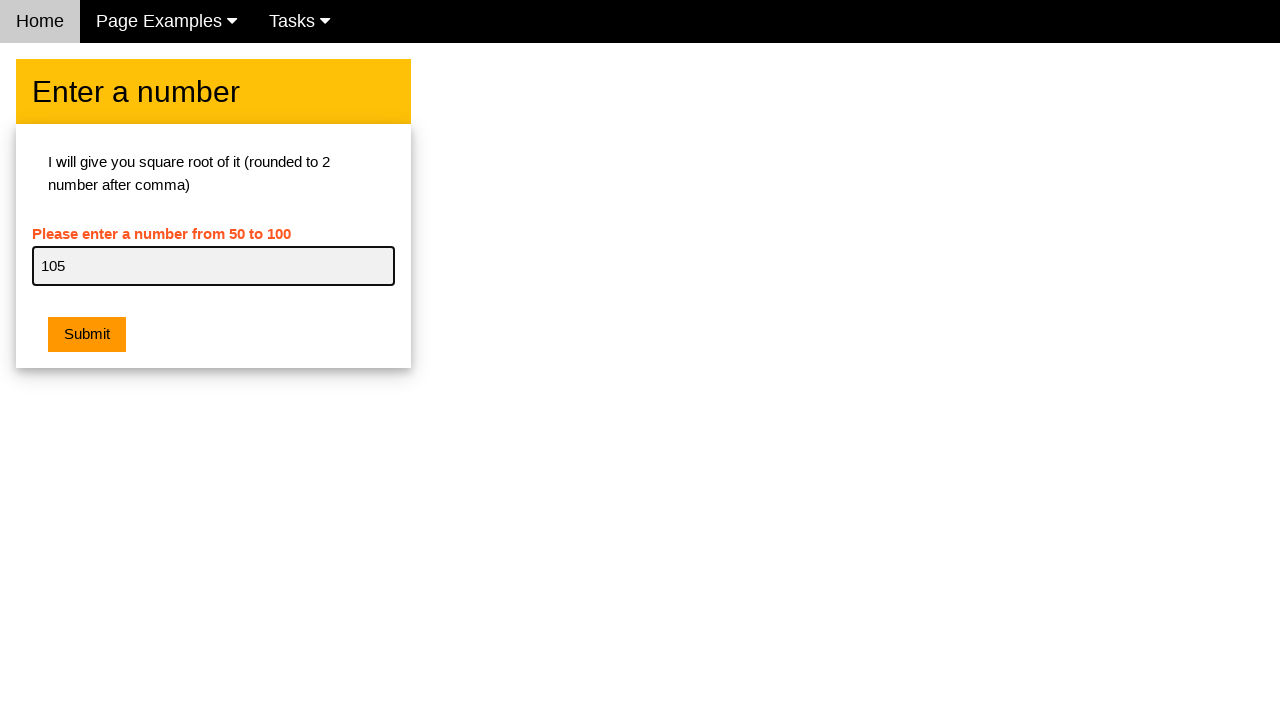

Clicked the Result button at (87, 335) on .w3-orange
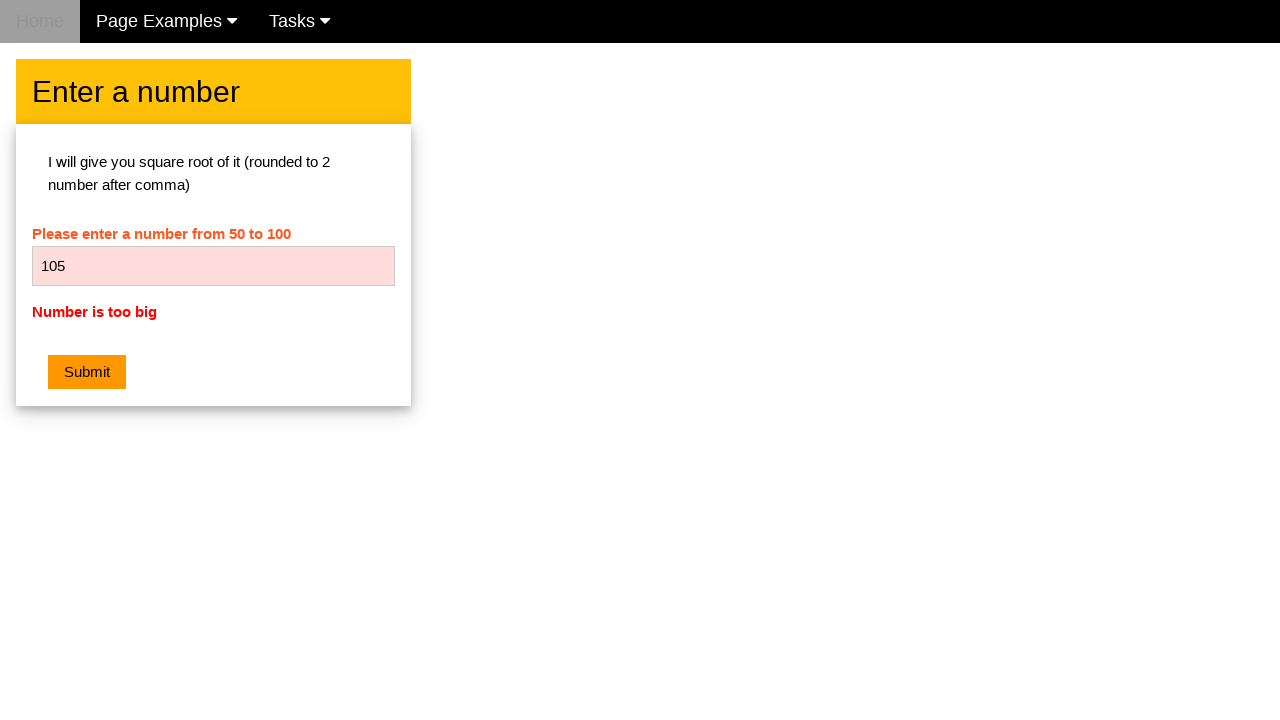

Error message appeared indicating the number is too big
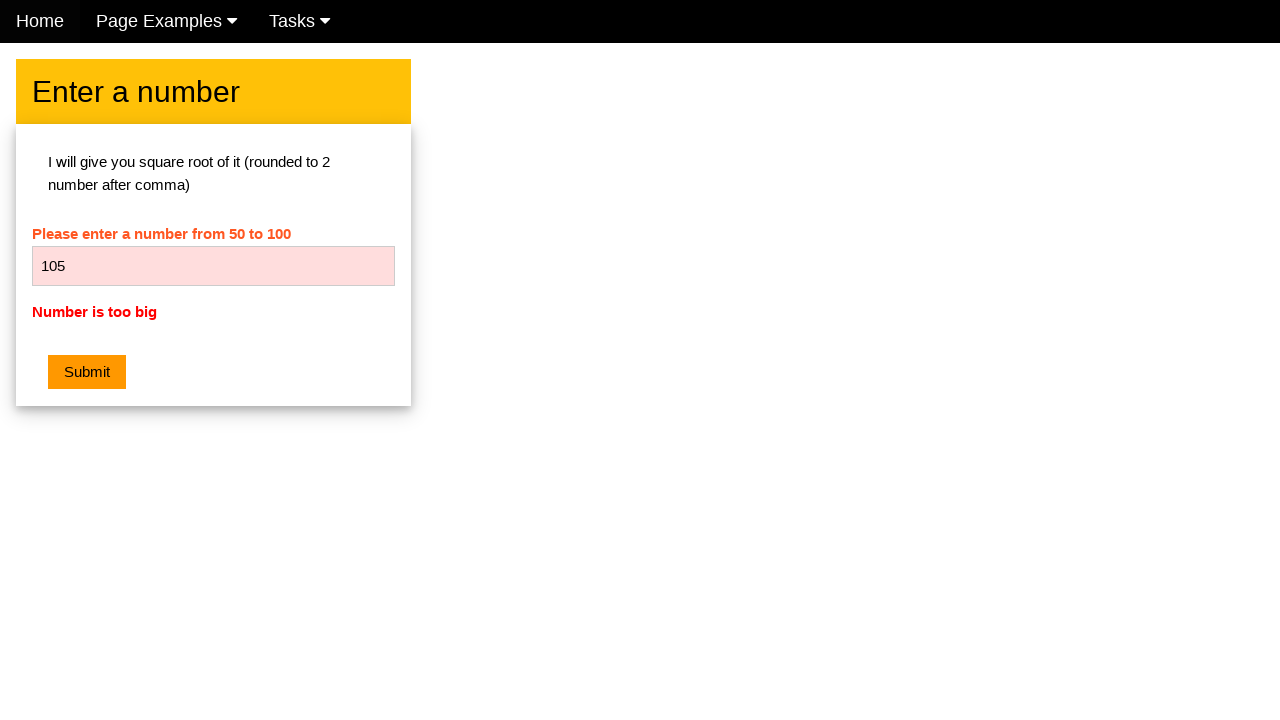

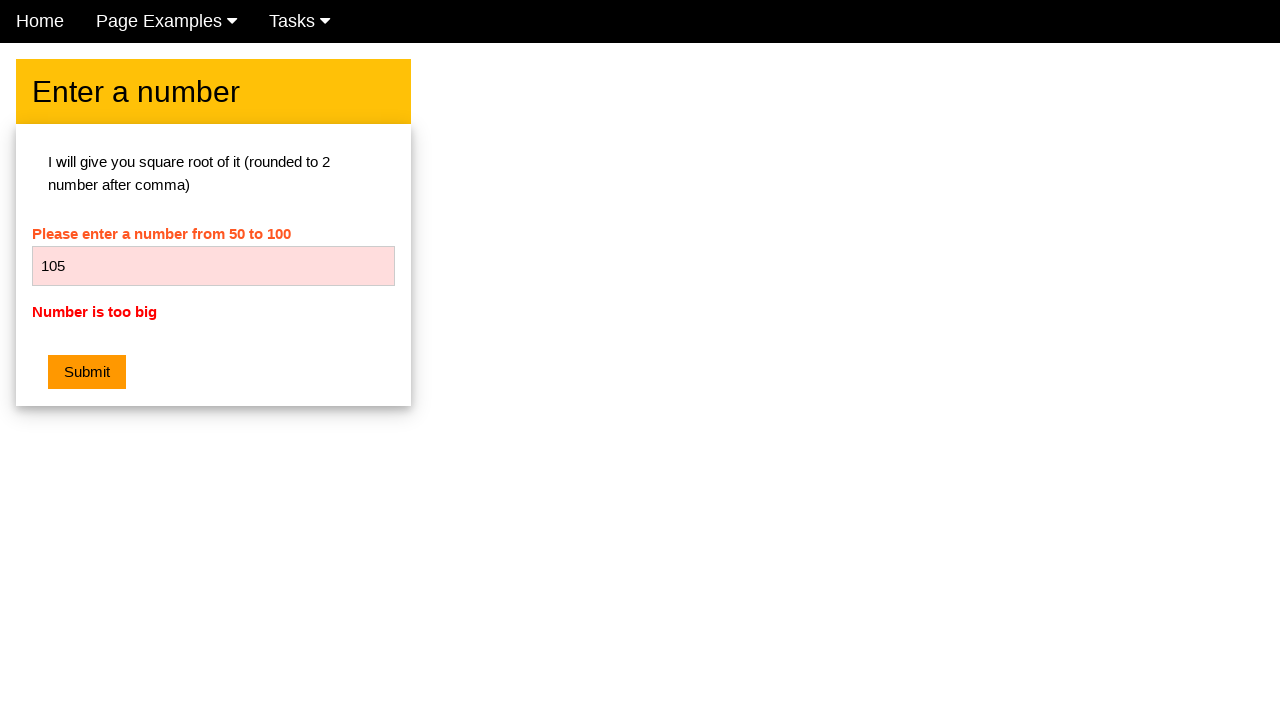